Tests radio button functionality by clicking Yes and Impressive radio buttons and verifying the selection text

Starting URL: https://demoqa.com/radio-button

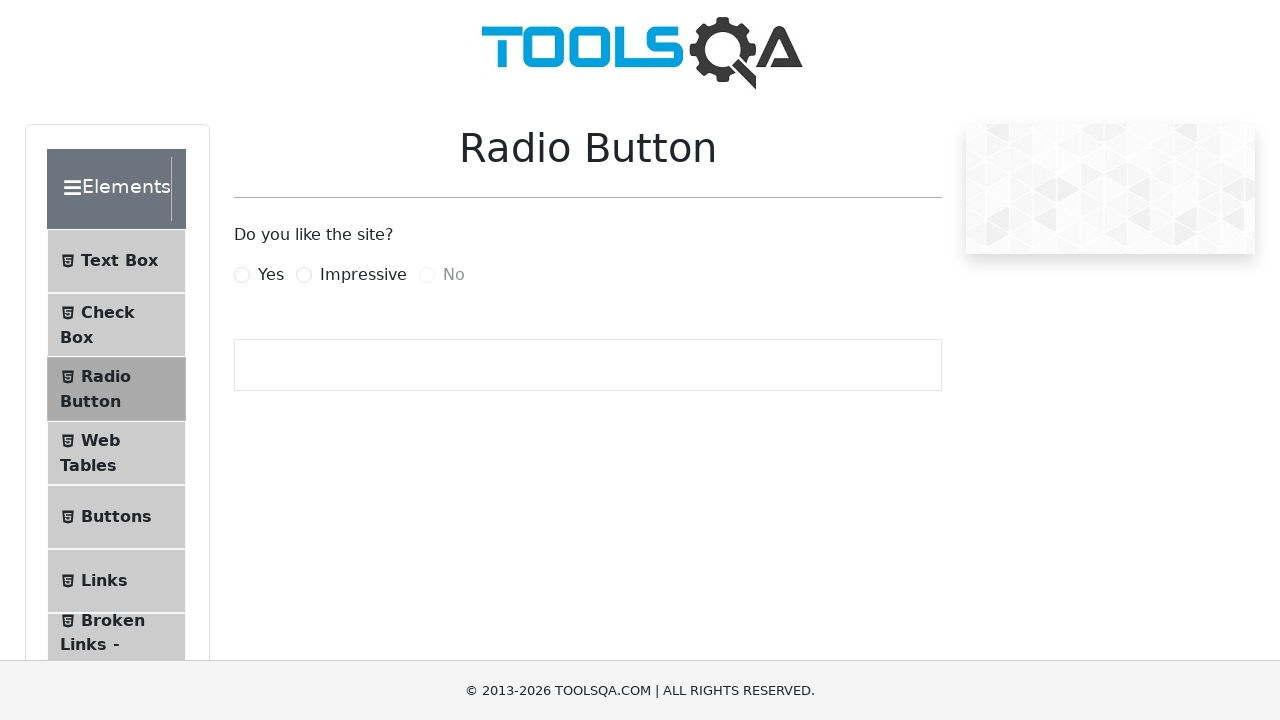

Clicked Yes radio button using JavaScript executor
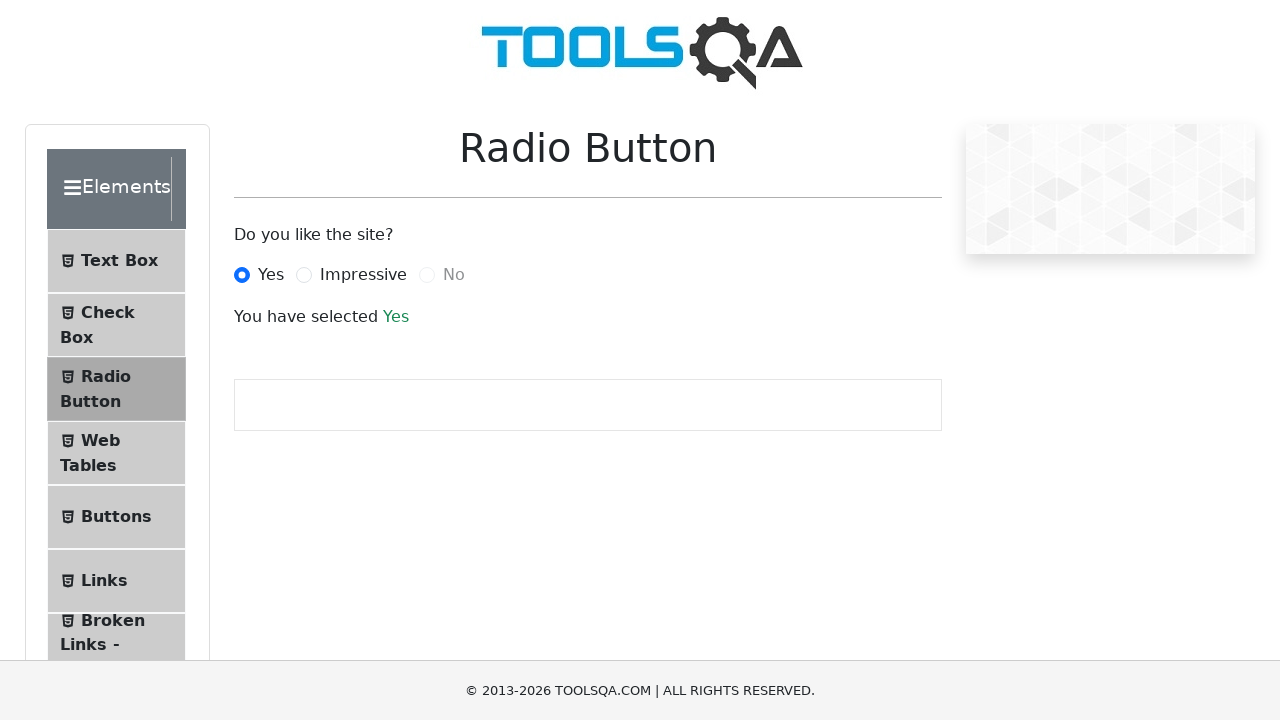

Verified Yes radio button label text is 'Yes'
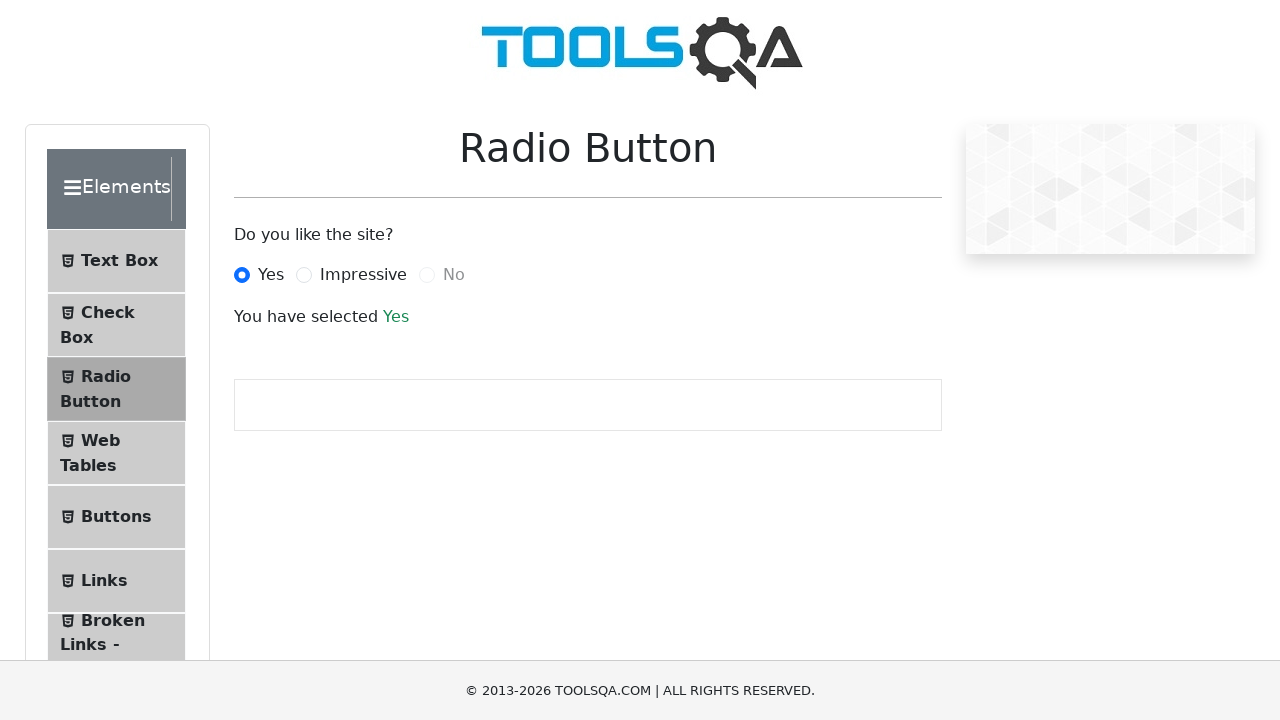

Clicked Impressive radio button using JavaScript executor
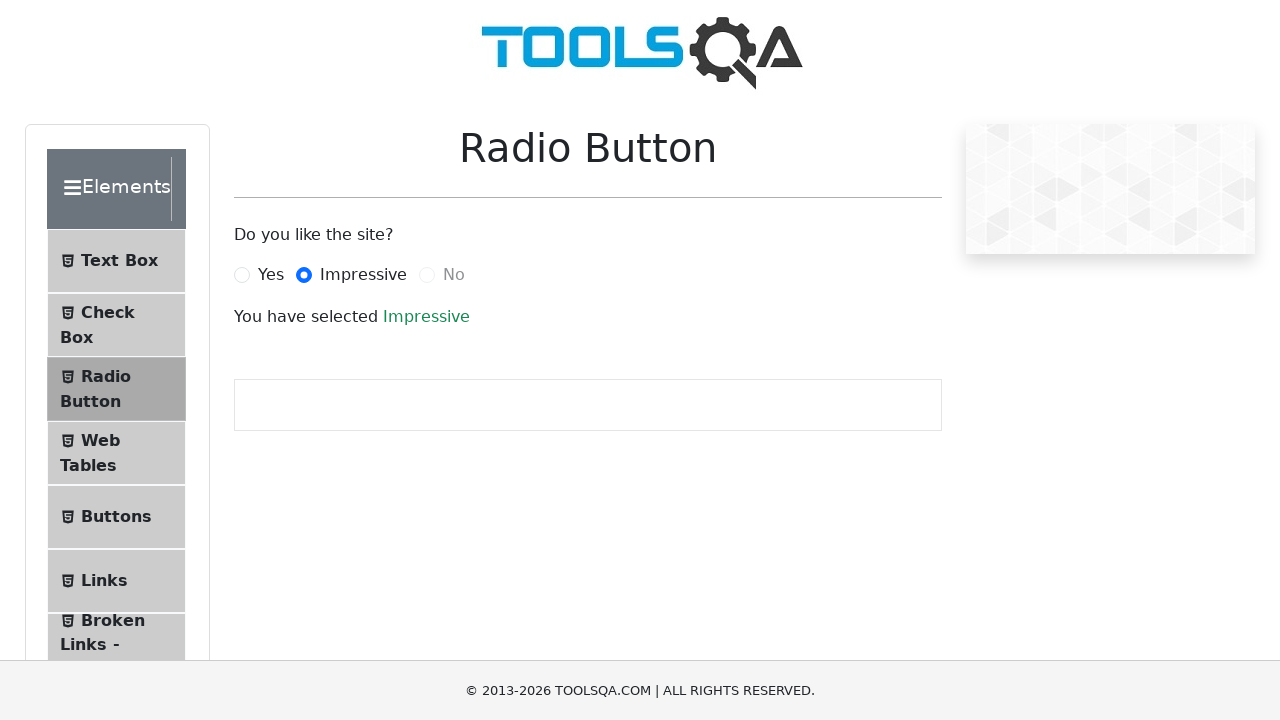

Verified Impressive radio button label text is 'Impressive'
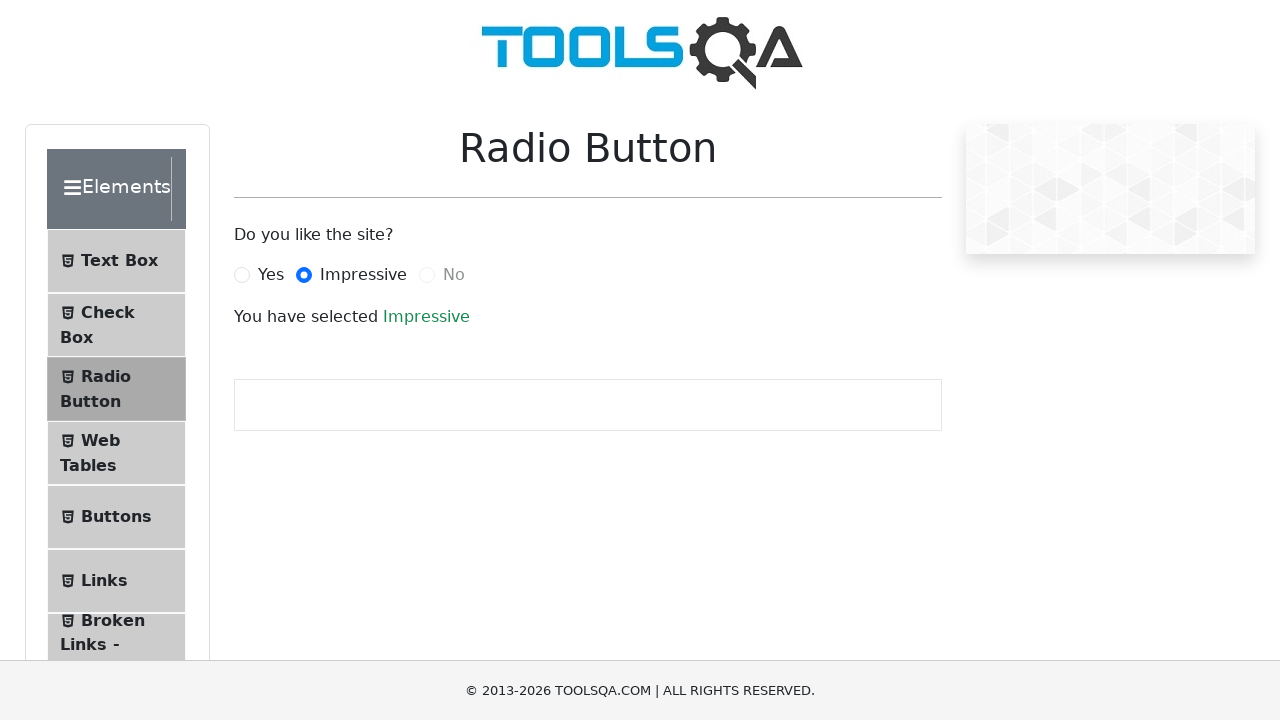

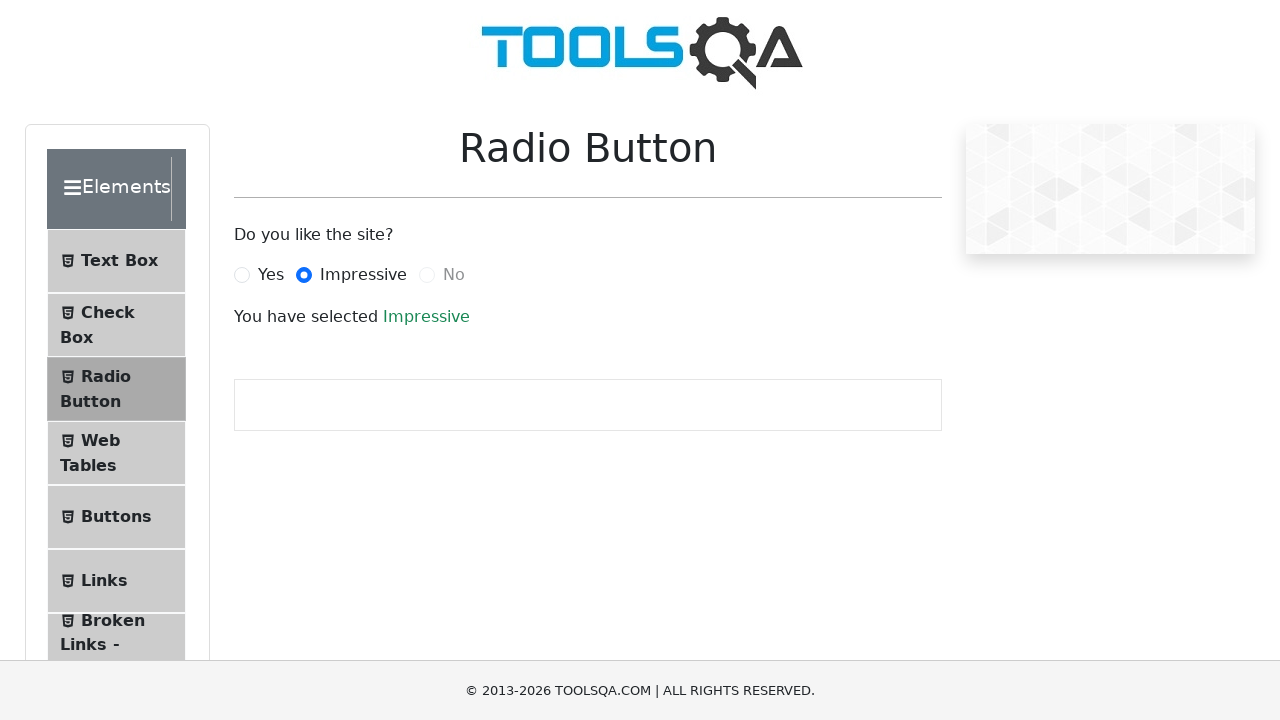